Tests customer login flow on a demo banking site by clicking Customer Login, selecting Harry Potter from the dropdown, and verifying the welcome message appears.

Starting URL: https://www.globalsqa.com/angularJs-protractor/BankingProject/#/

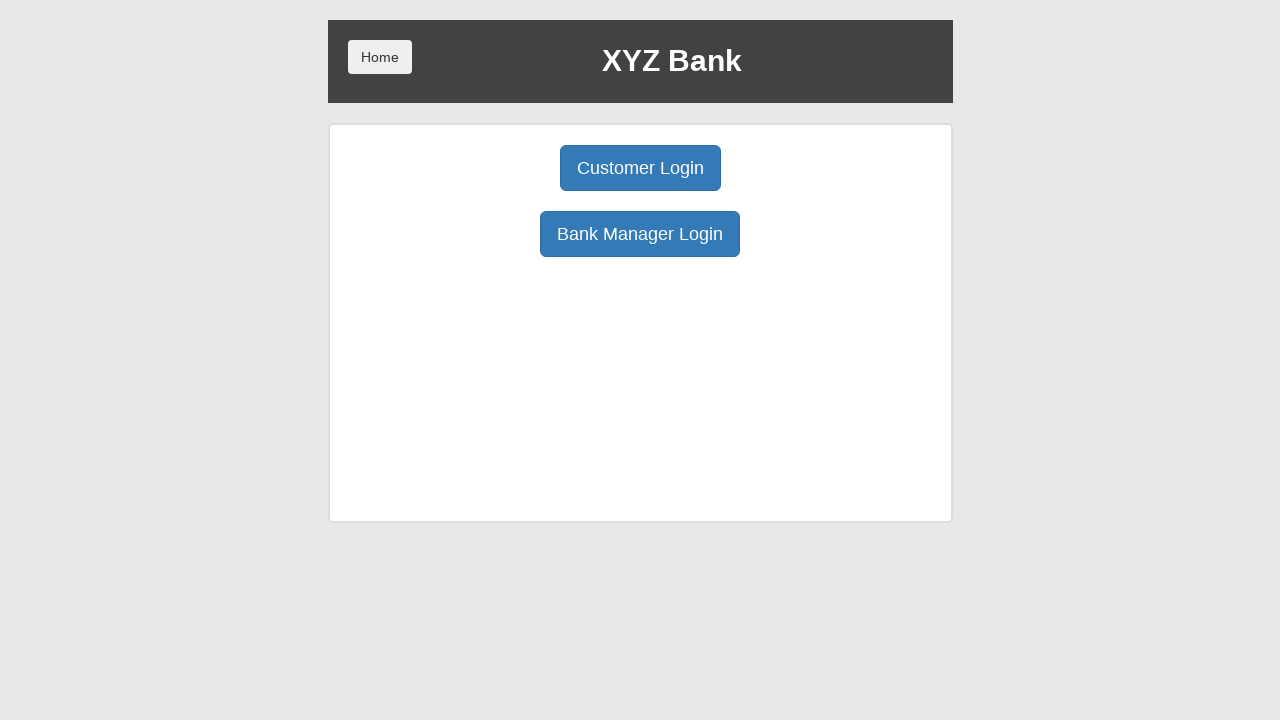

Clicked Customer Login button at (640, 168) on .btn-primary
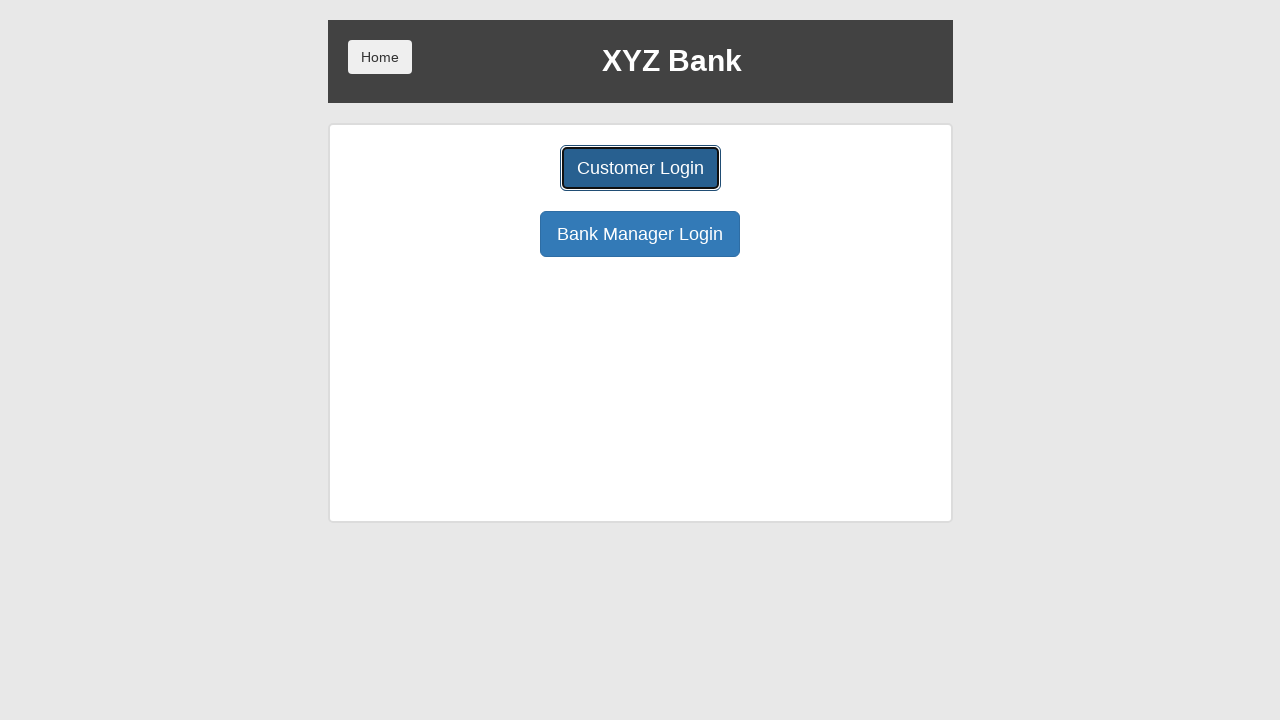

Customer login form loaded
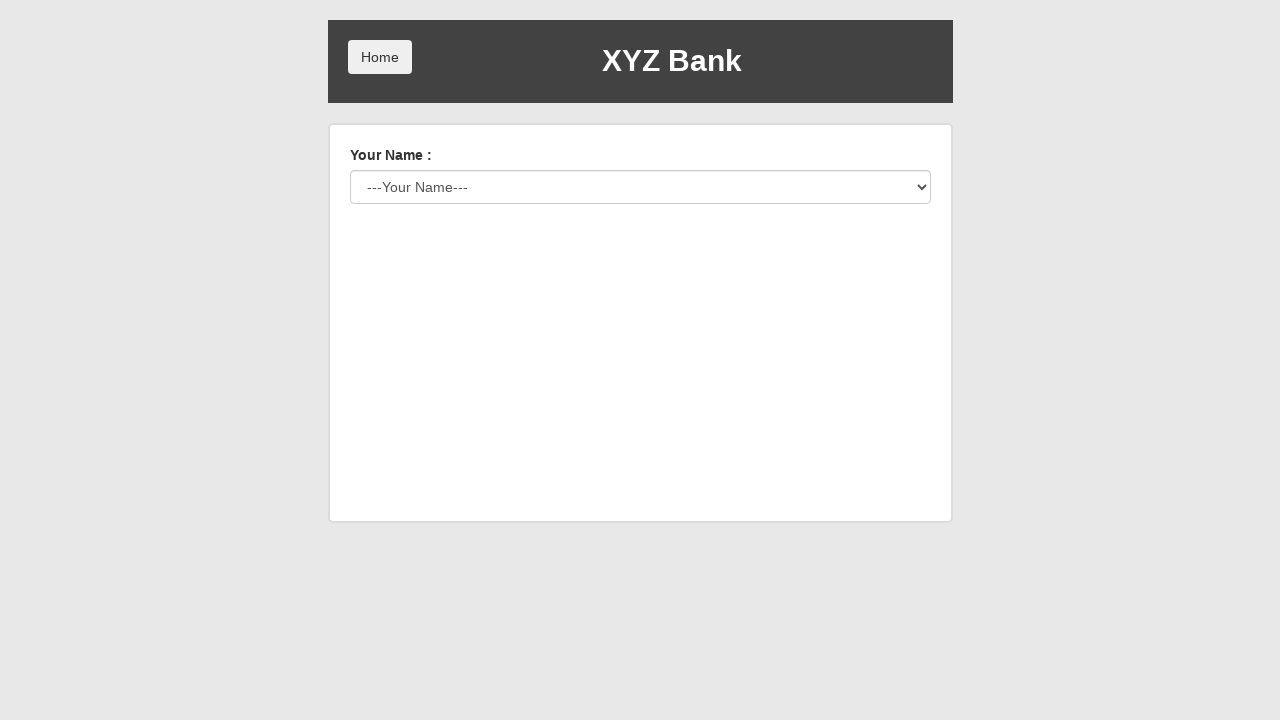

Selected Harry Potter from user dropdown on #userSelect
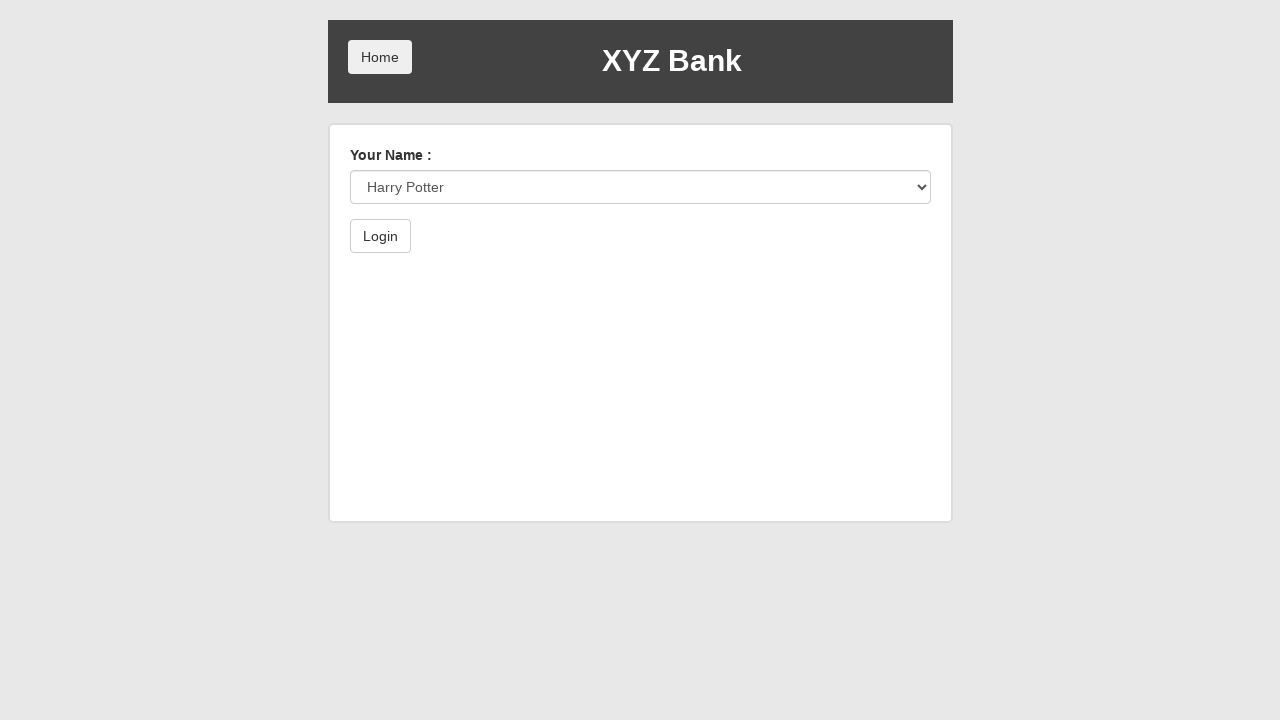

Clicked Login button at (380, 236) on button:has-text('Login')
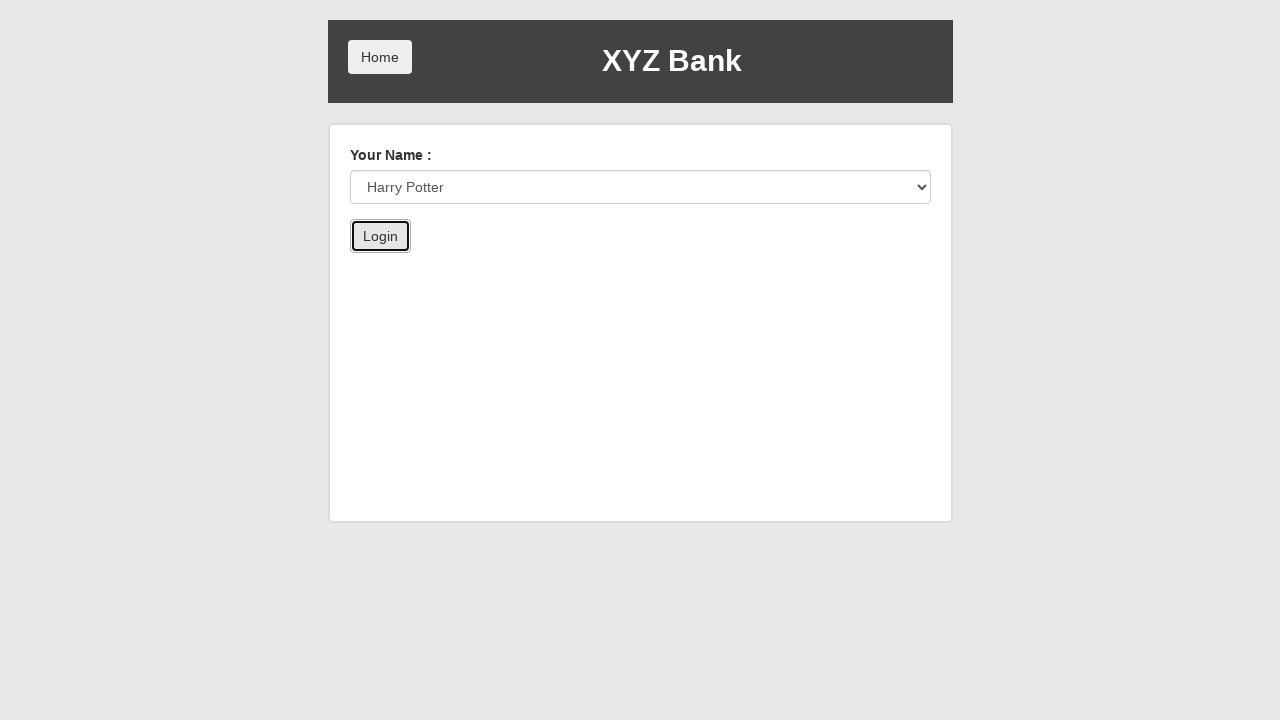

Welcome message for Harry Potter verified
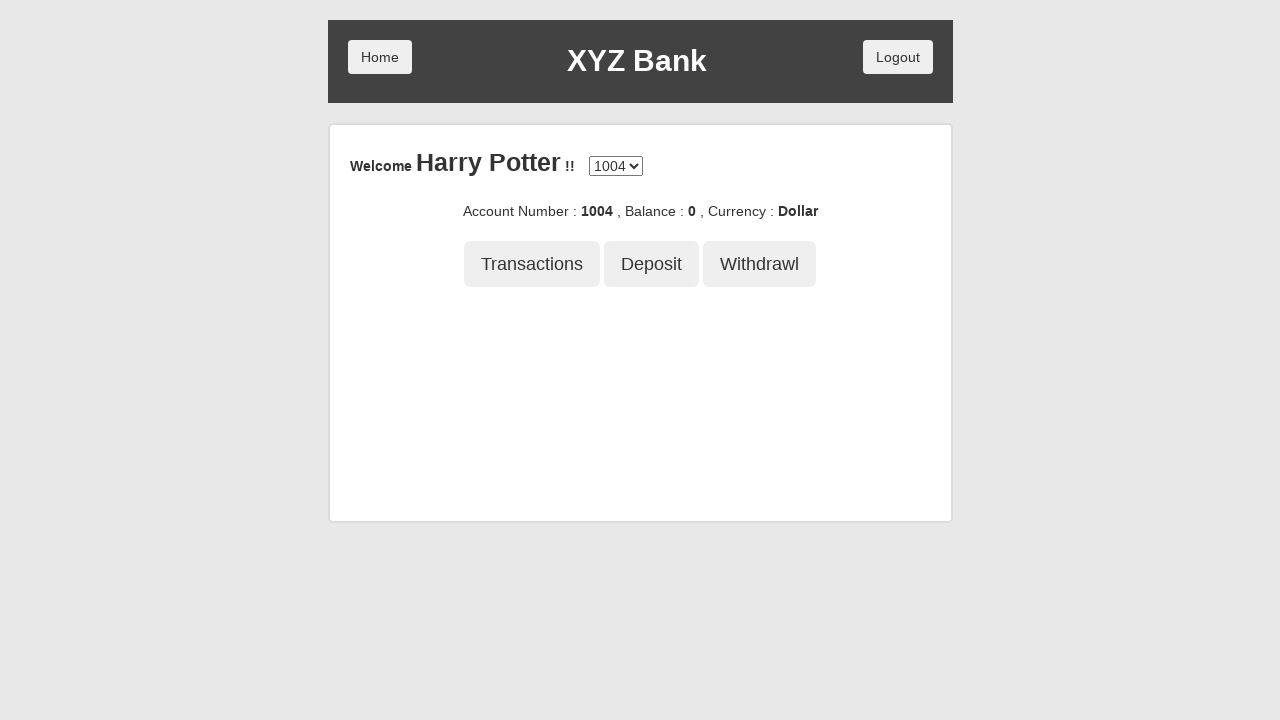

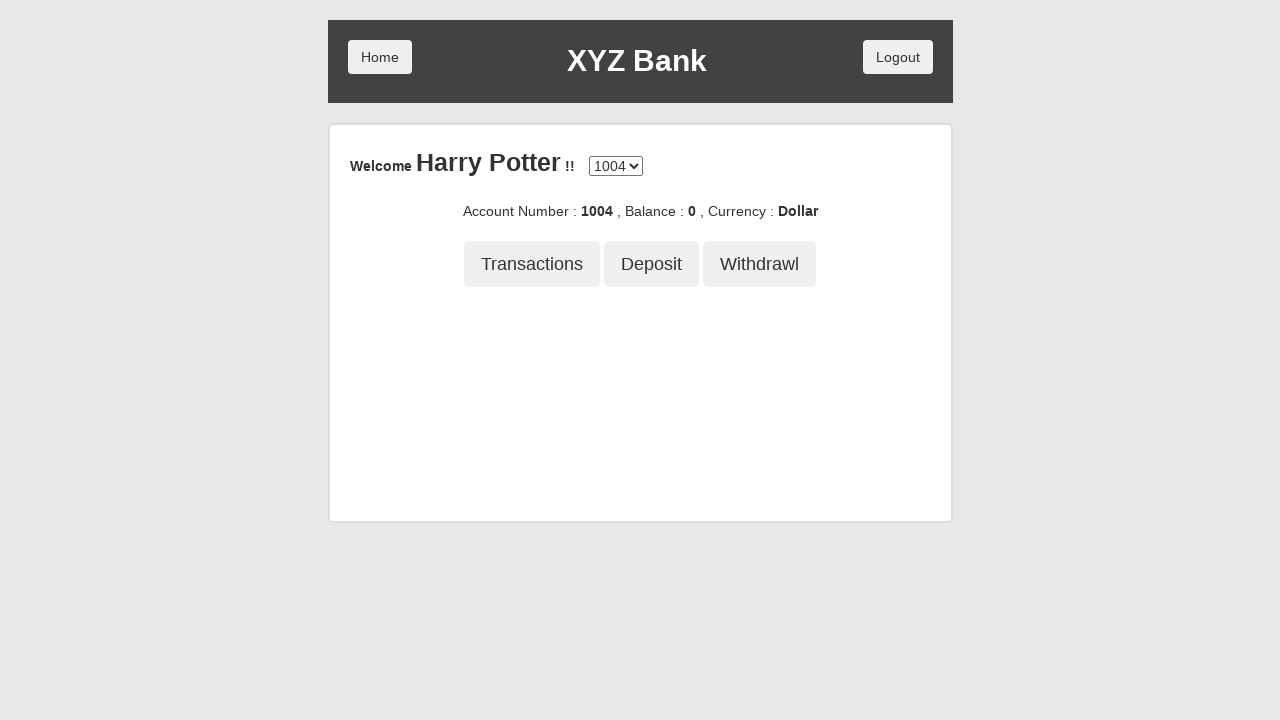